Tests a slow calculator application by setting a delay, performing addition (7+8), and verifying the result equals 15

Starting URL: https://bonigarcia.dev/selenium-webdriver-java/slow-calculator.html

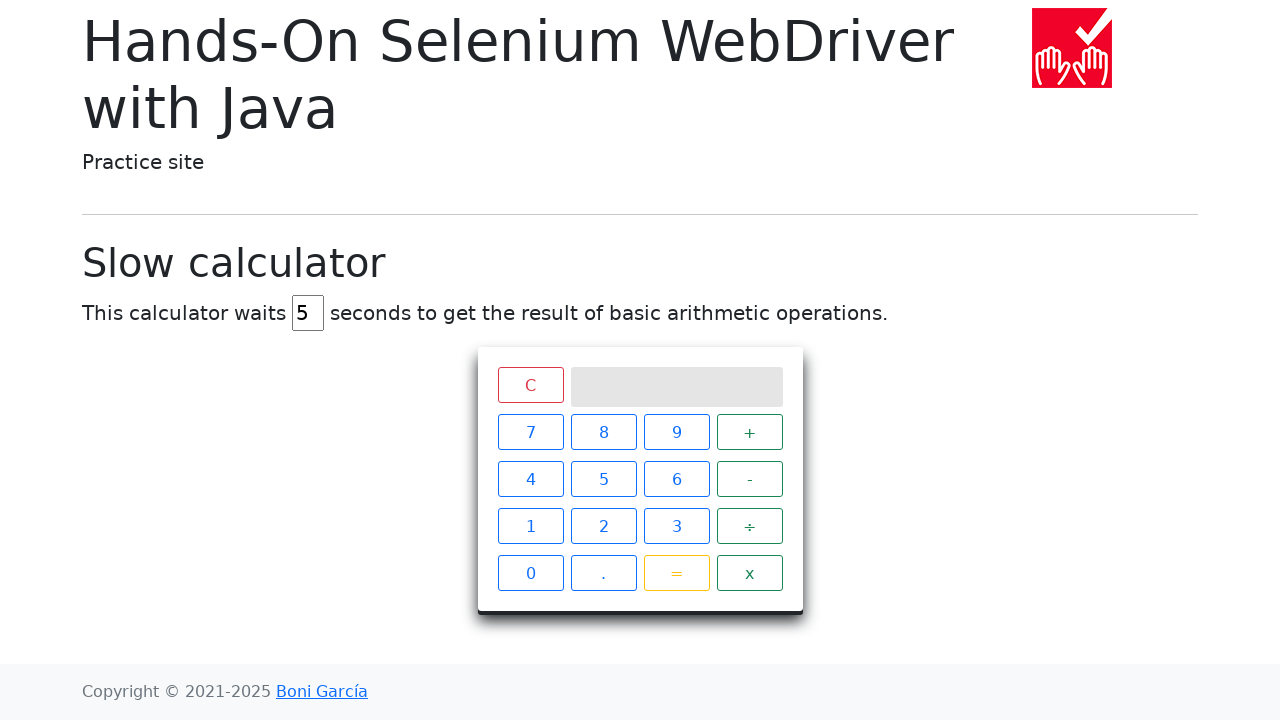

Waited for slow calculator page to load
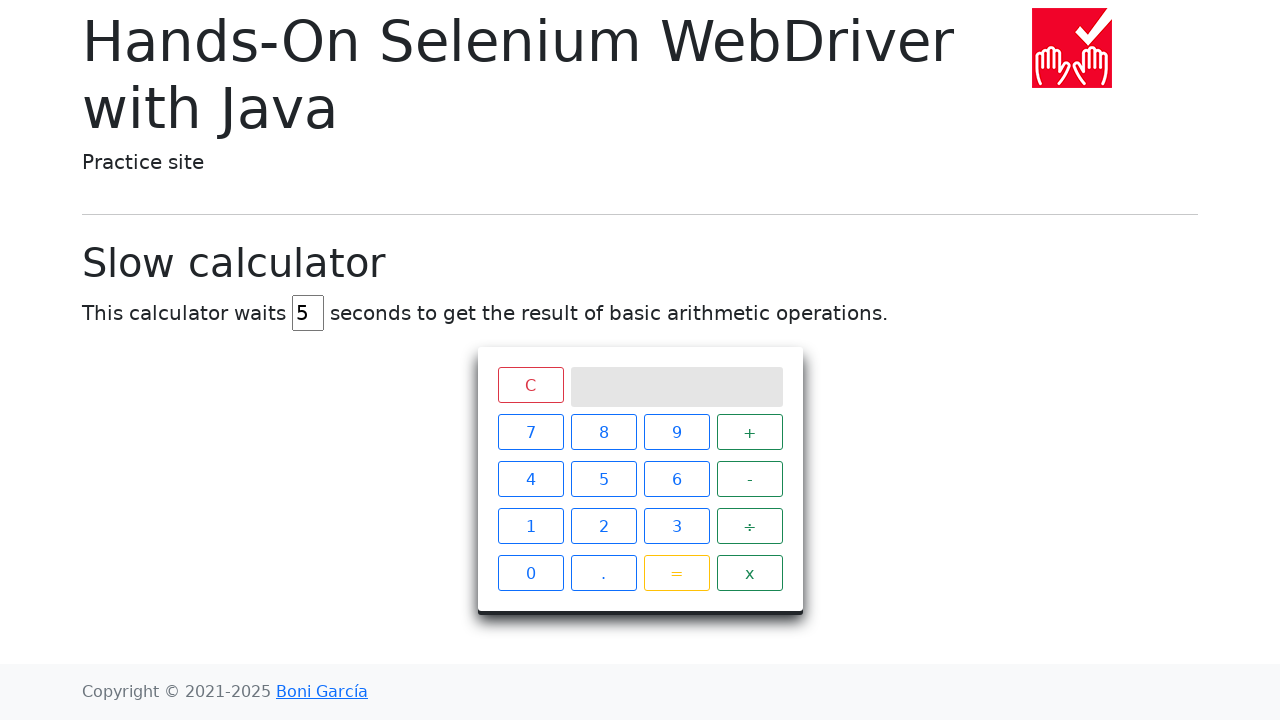

Cleared delay field on #delay
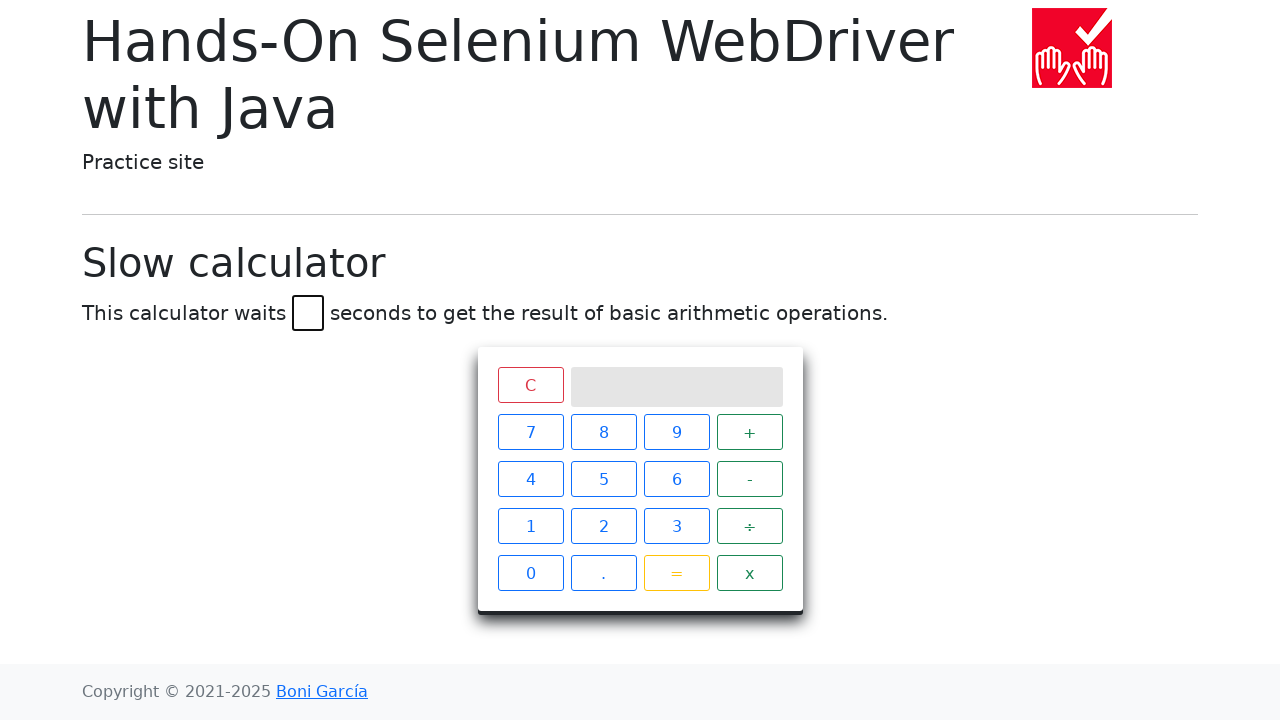

Set delay to 45 seconds on #delay
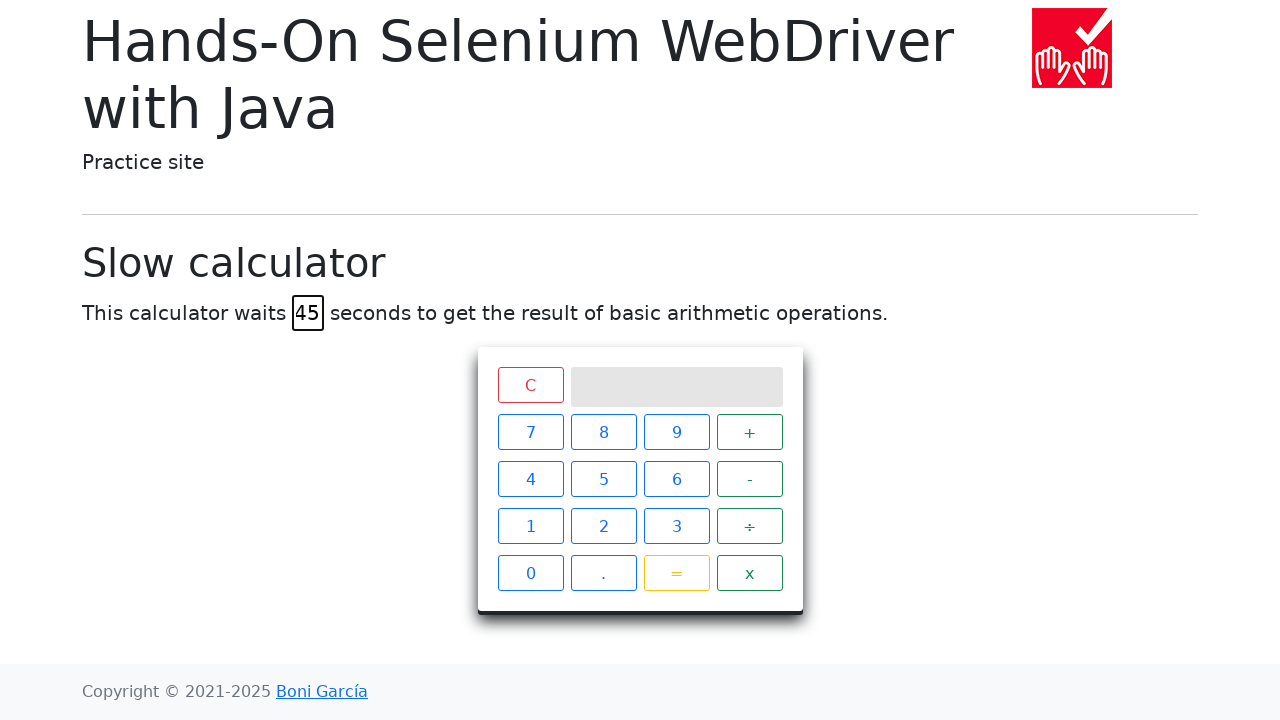

Clicked number 7 at (530, 432) on xpath=//span[text()='7']
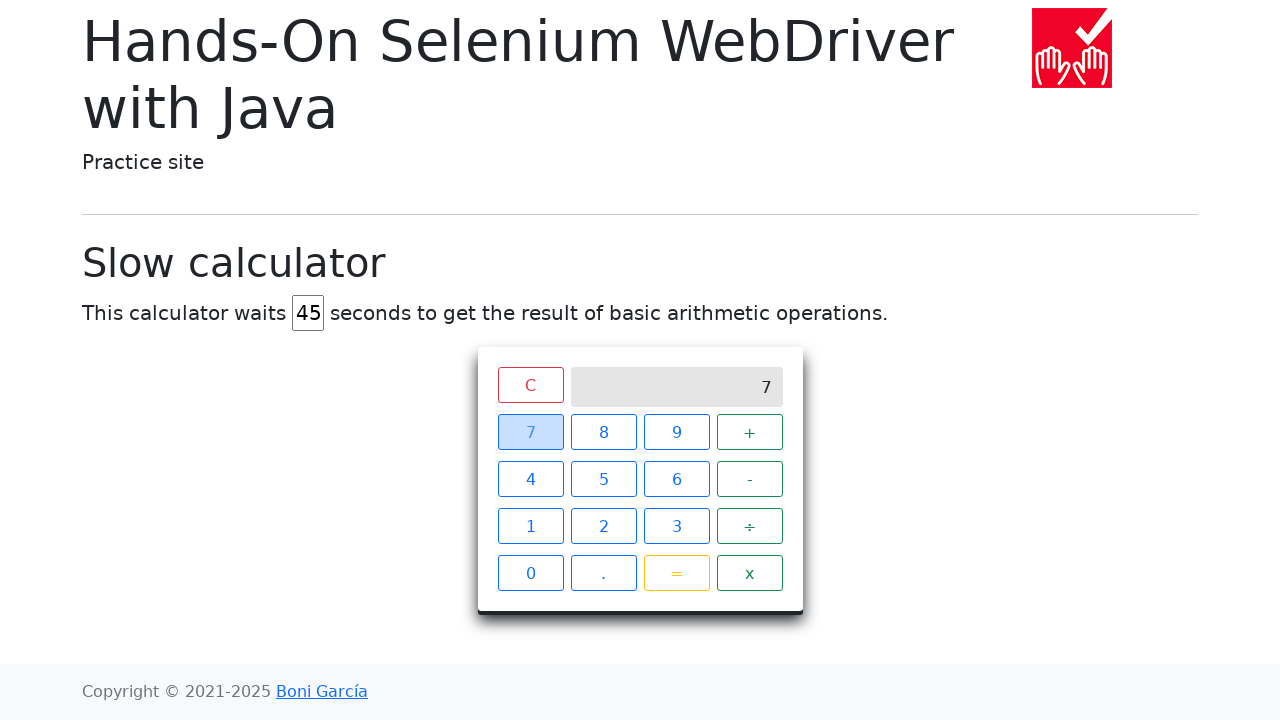

Clicked plus operator at (750, 432) on xpath=//span[text()='+']
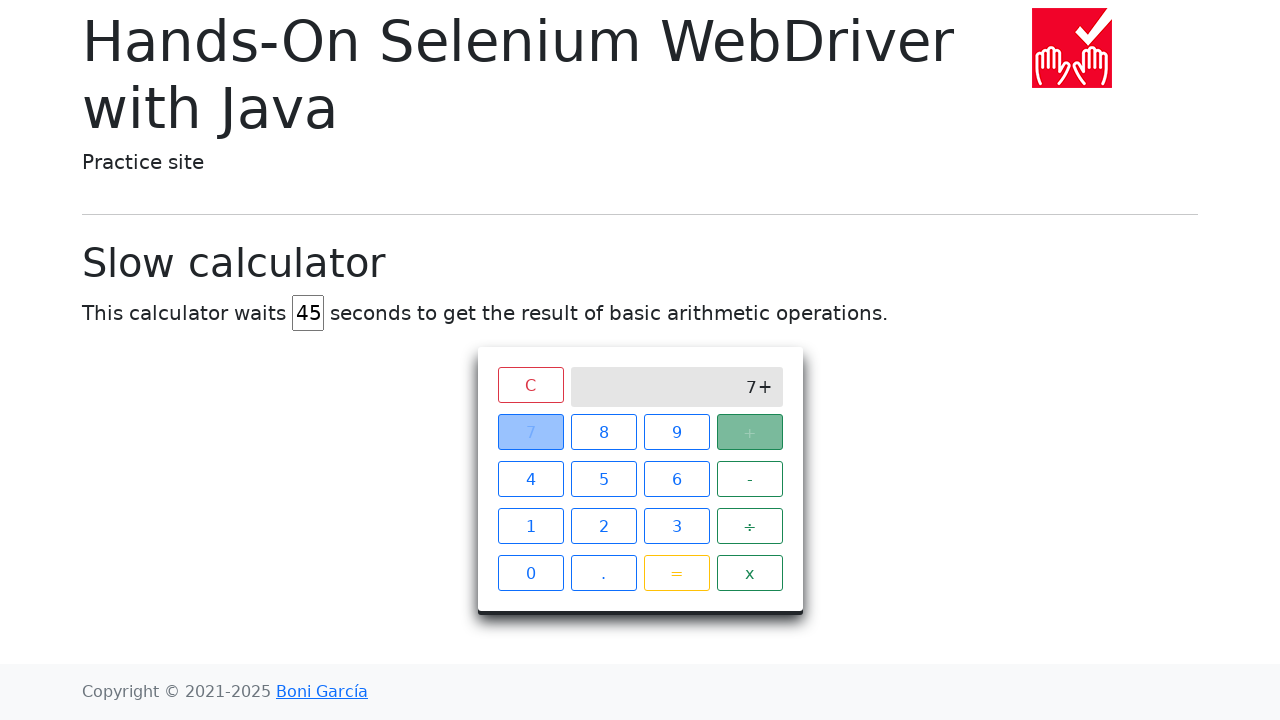

Clicked number 8 at (604, 432) on xpath=//span[text()='8']
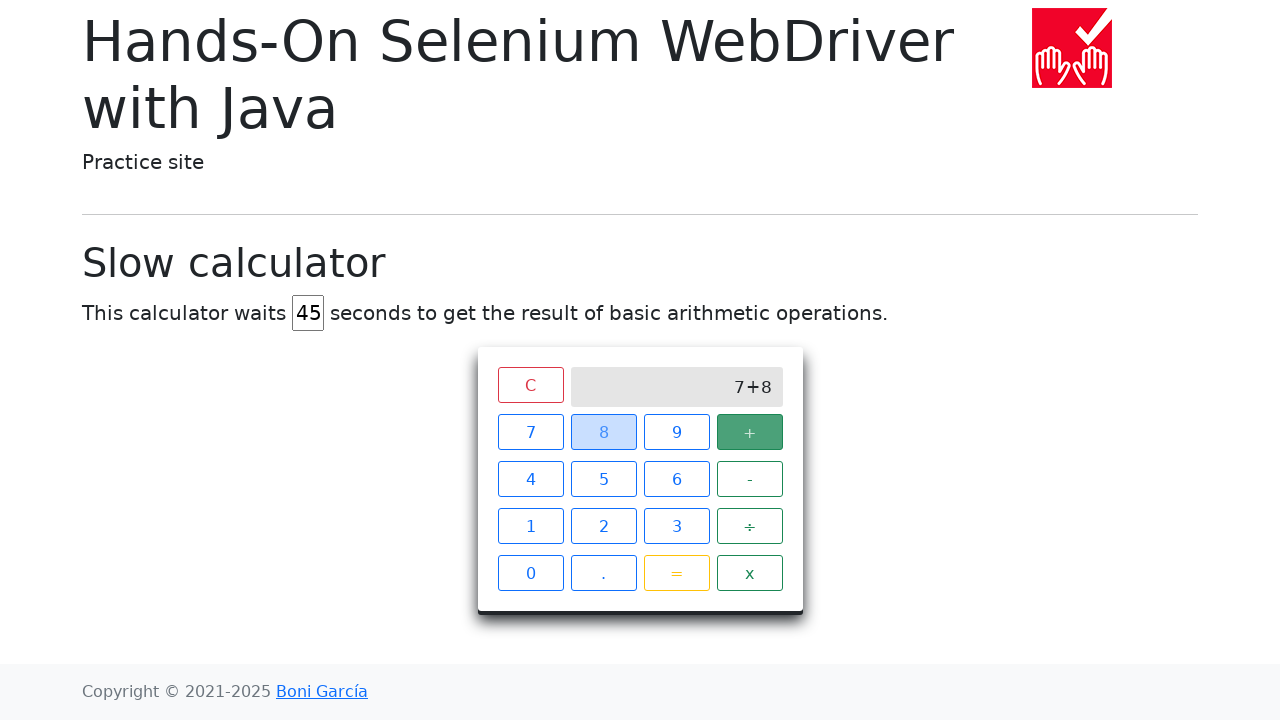

Clicked equals button to perform calculation at (676, 573) on xpath=//span[text()='=']
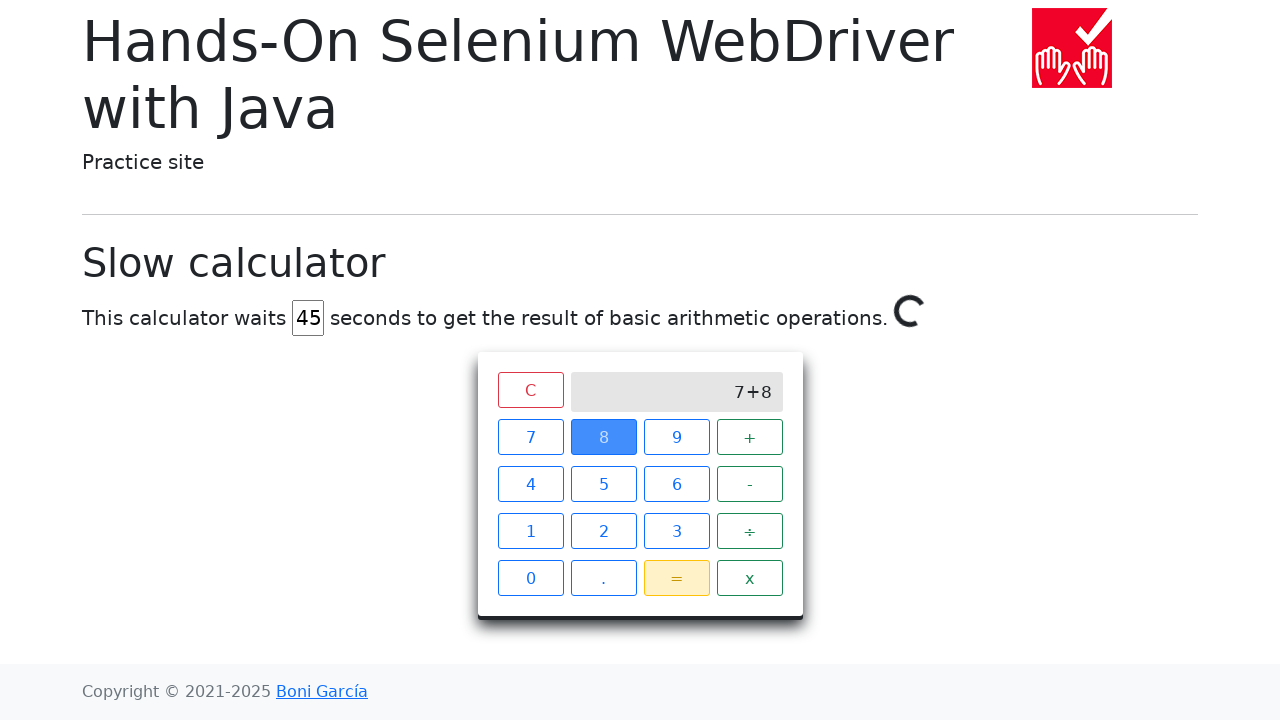

Waited for calculation result (15) to appear after 45 second delay
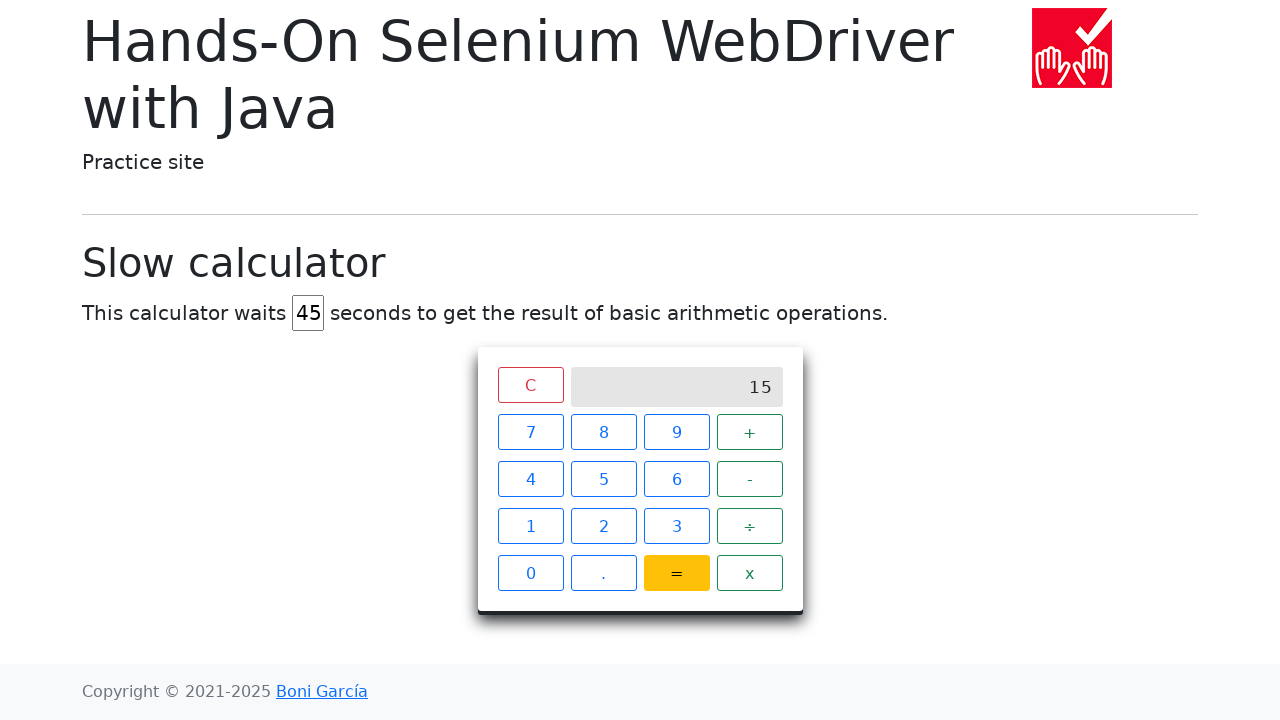

Verified calculation result equals 15
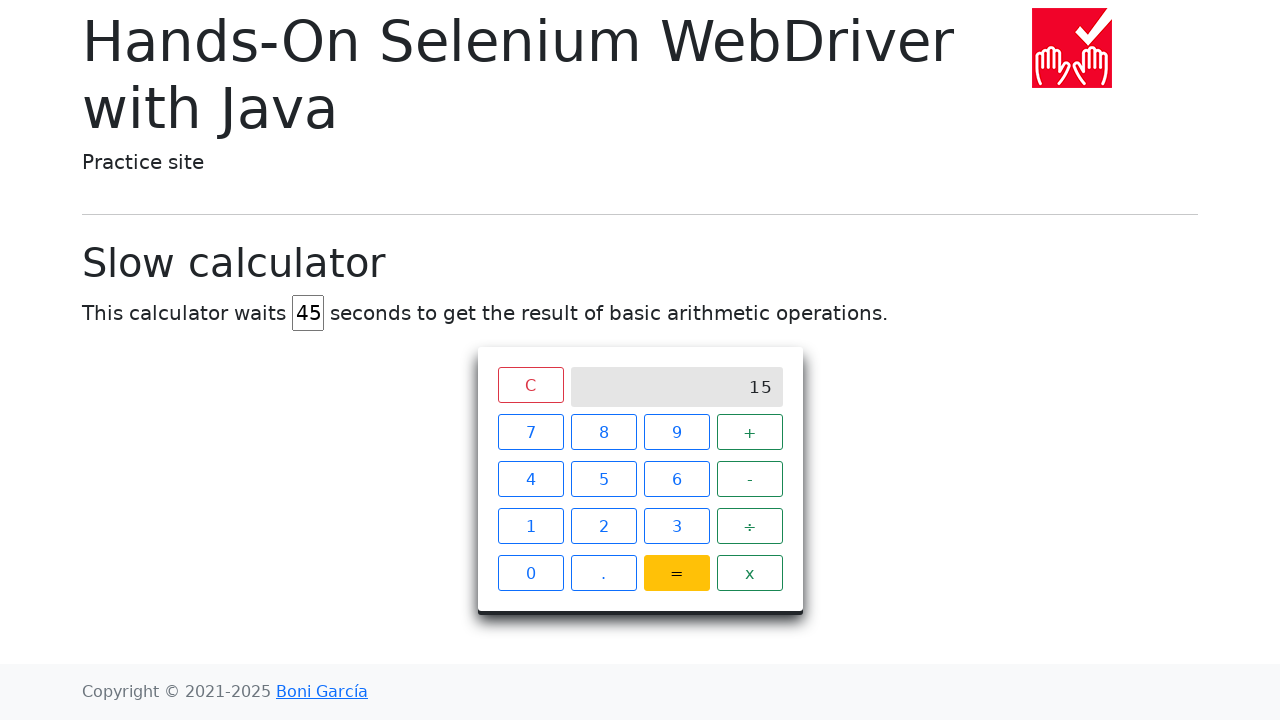

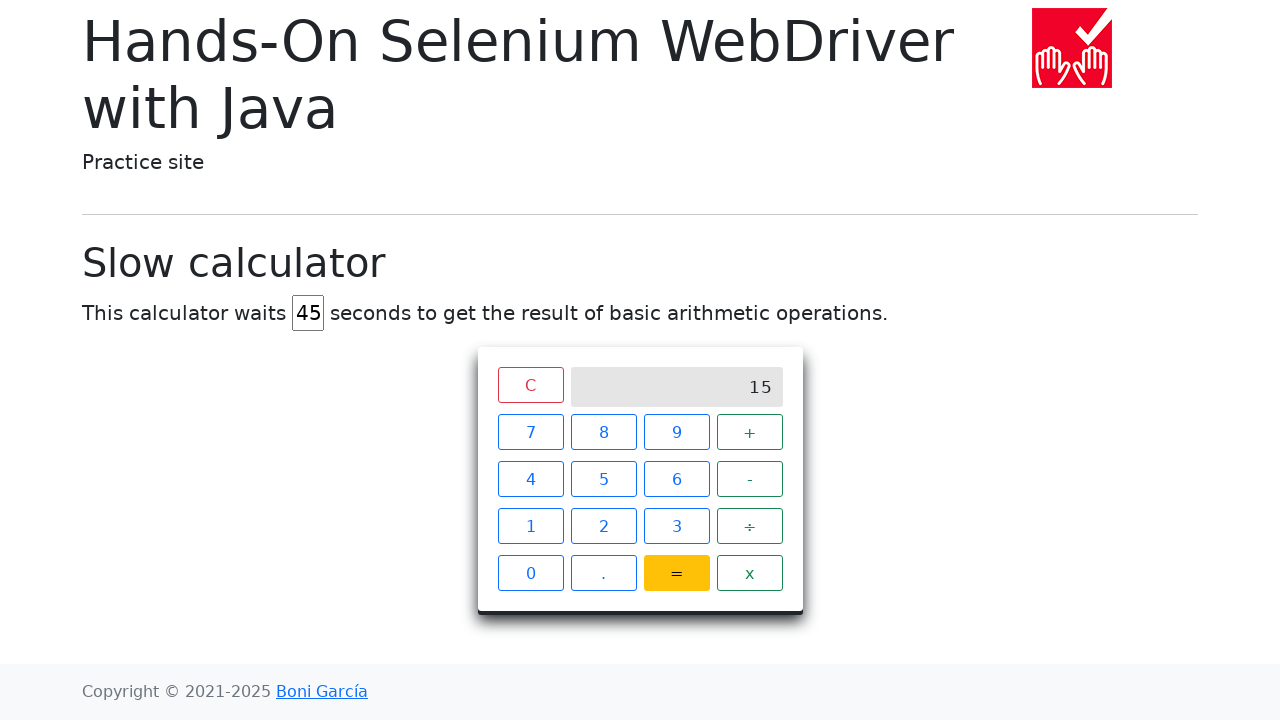